Tests date picker functionality by entering a date value in the date picker input field and pressing Enter to confirm the selection.

Starting URL: https://formy-project.herokuapp.com/datepicker

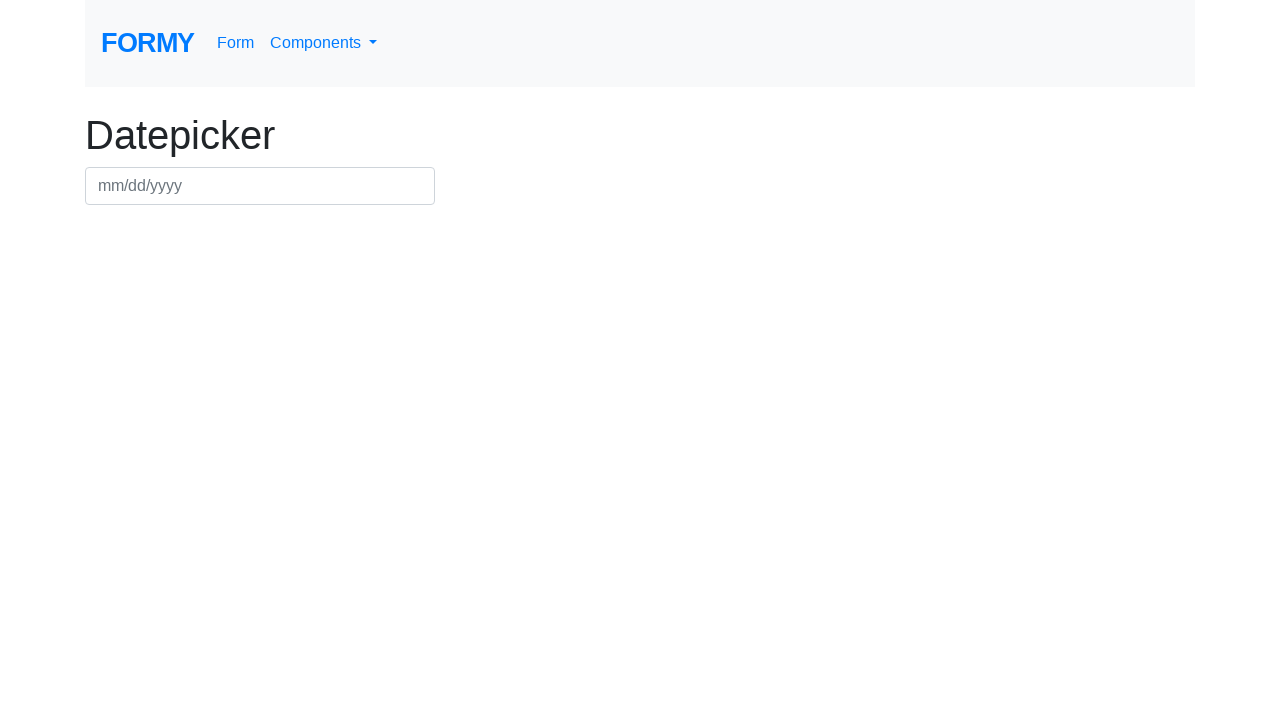

Filled date picker input field with date '18/12/2021' on #datepicker
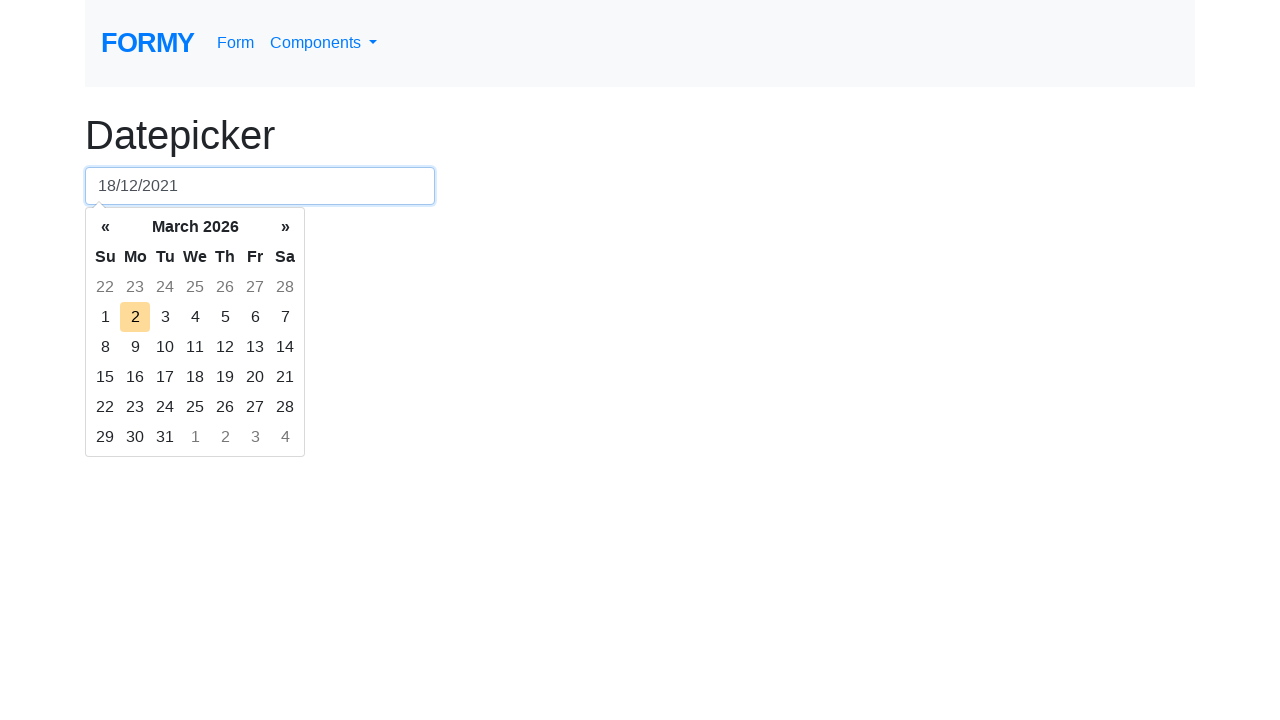

Pressed Enter to confirm date selection on #datepicker
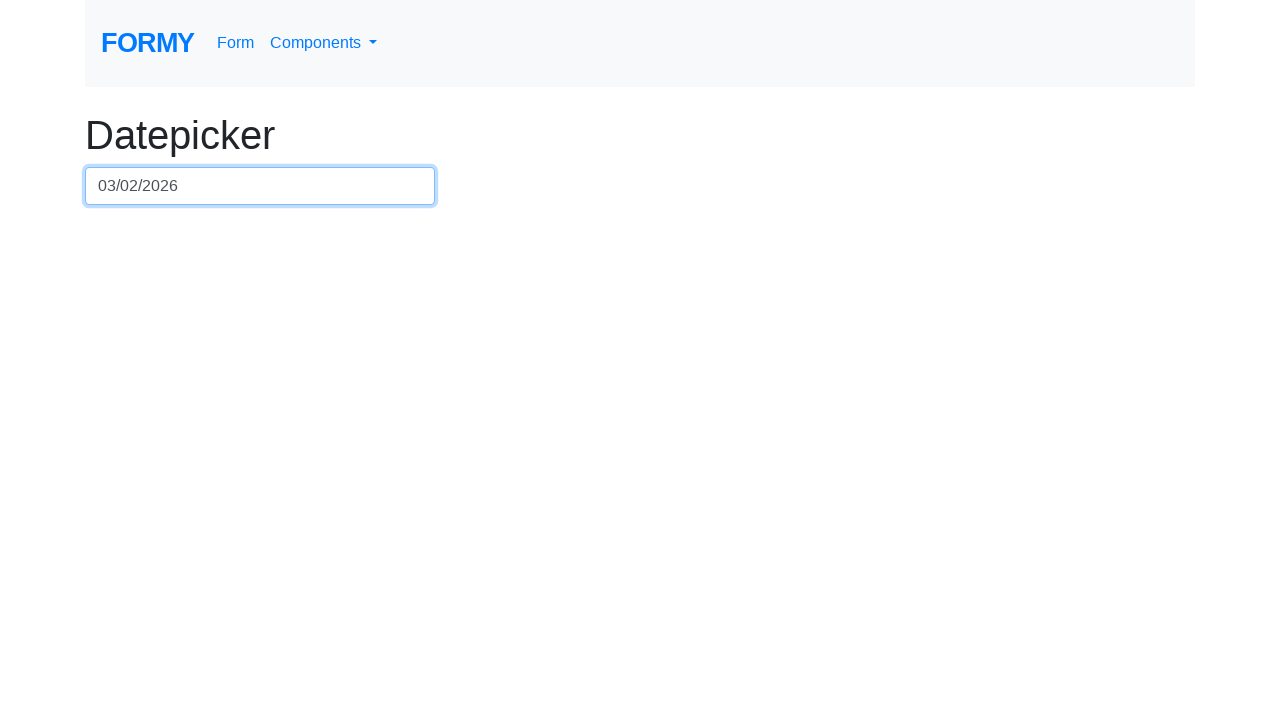

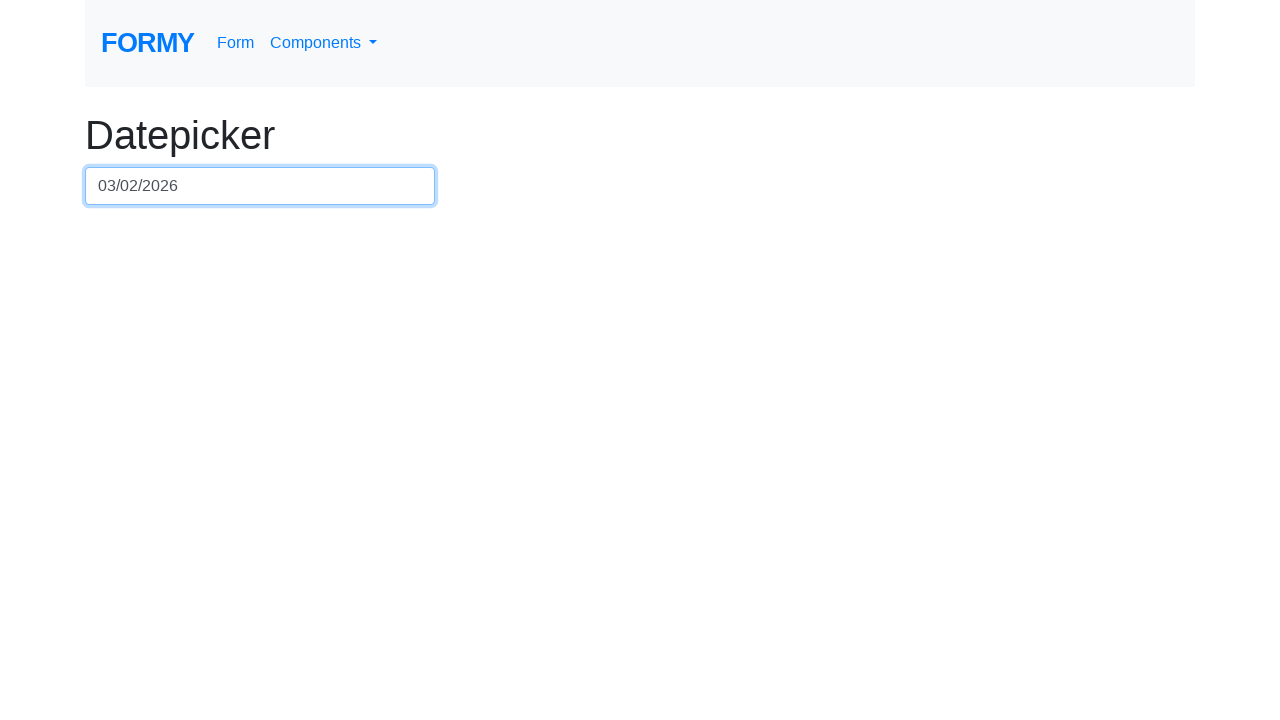